Tests double-click functionality on a W3Schools demo page by switching to an iframe, double-clicking on text to change its color, and verifying the style attribute contains "red".

Starting URL: https://www.w3schools.com/tags/tryit.asp?filename=tryhtml5_ev_ondblclick2

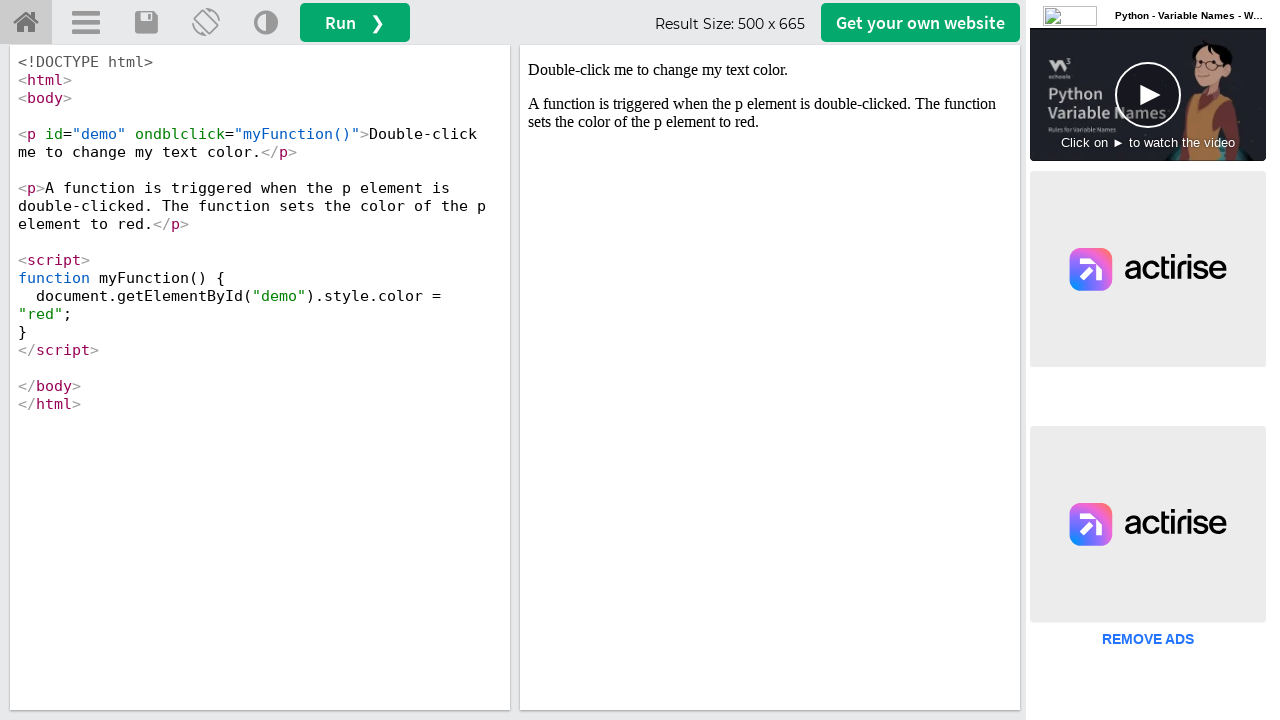

Located iframe with ID 'iframeResult'
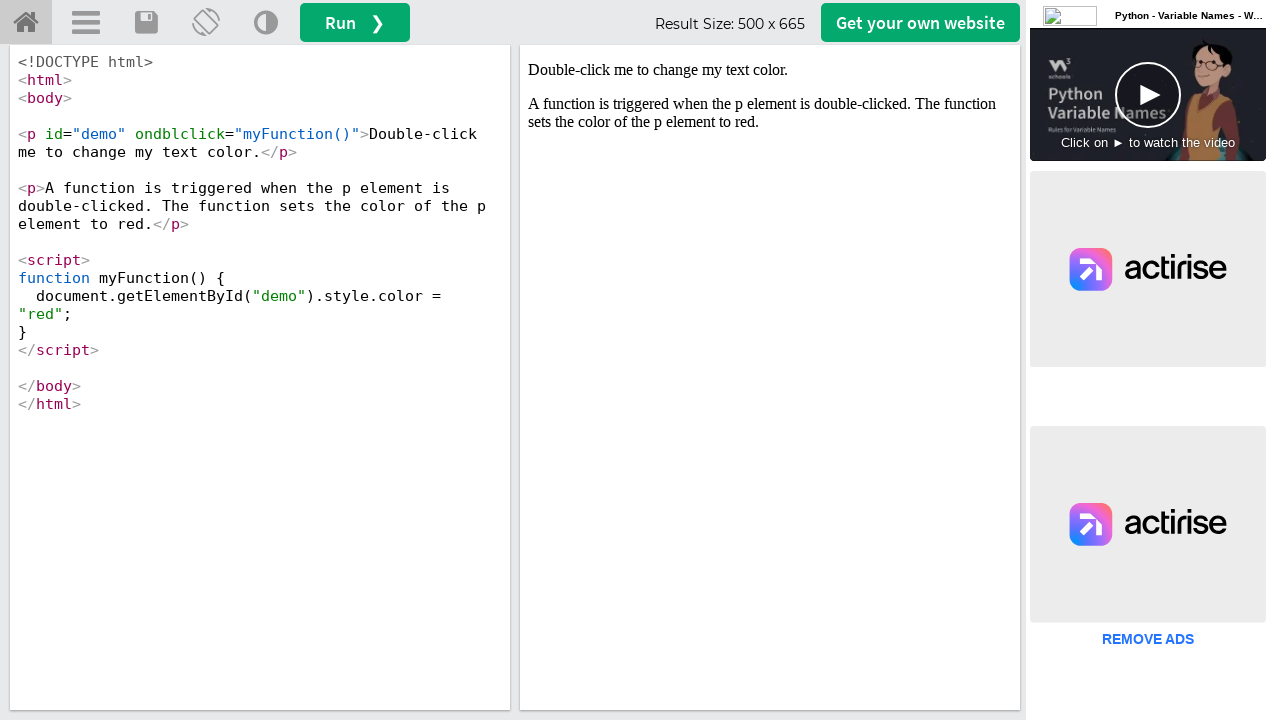

Located paragraph element with ondblclick event handler
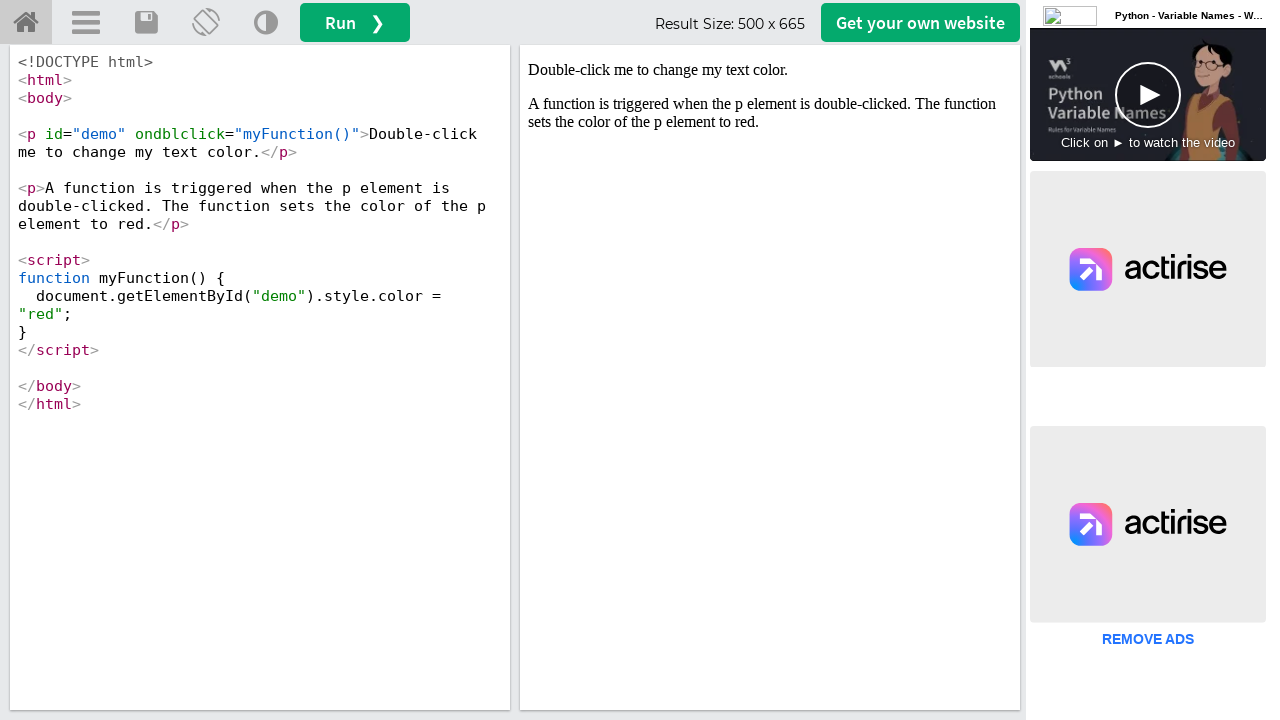

Double-clicked on text element to trigger color change at (770, 70) on #iframeResult >> internal:control=enter-frame >> p[ondblclick]
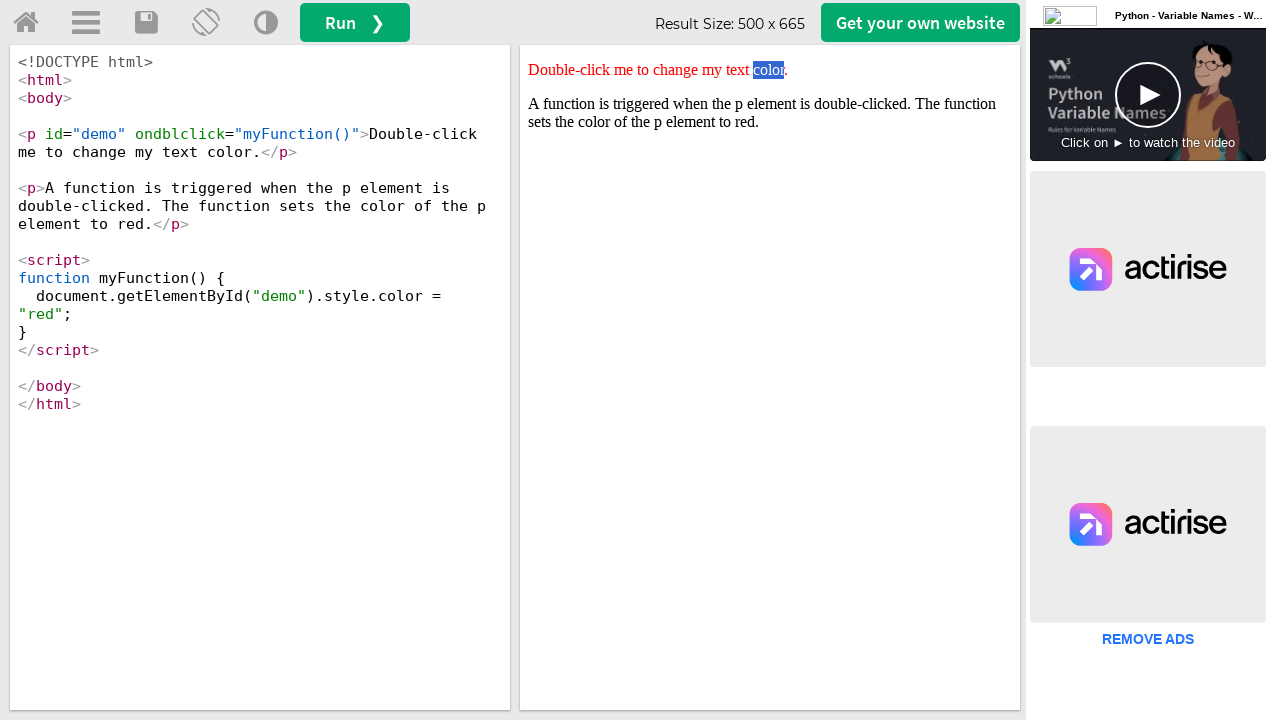

Retrieved style attribute: color: red;
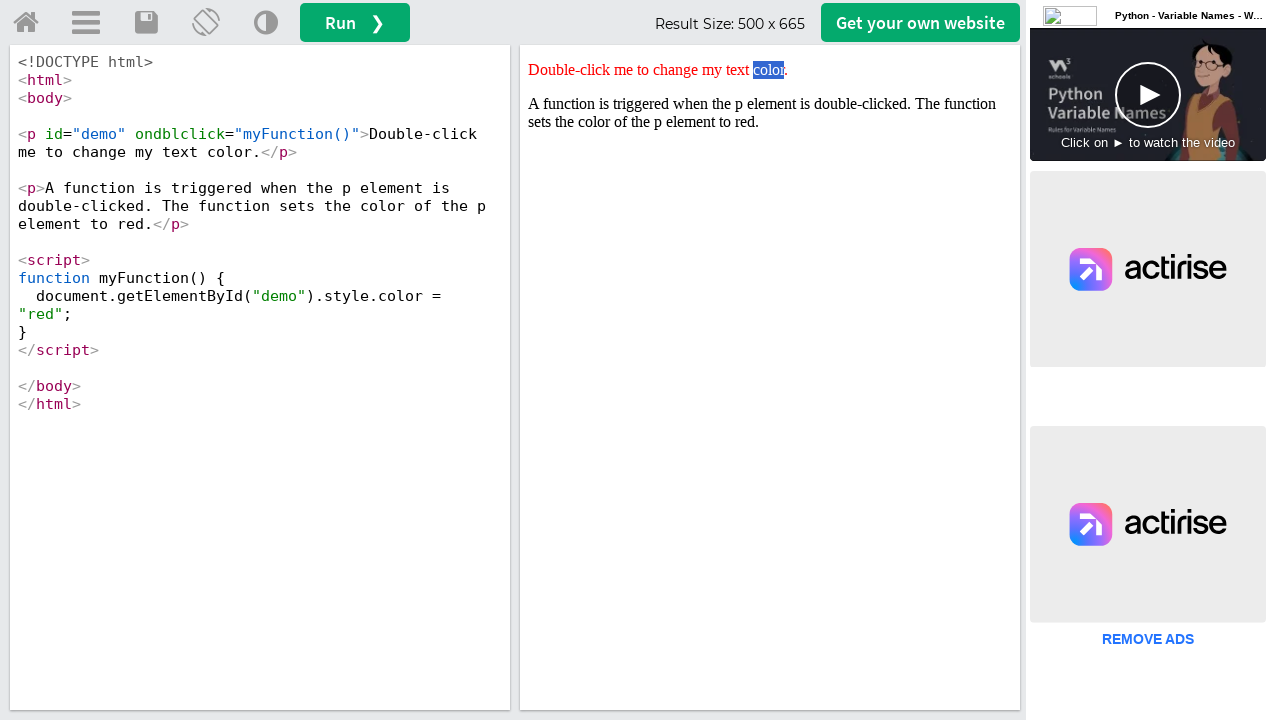

Verified that 'red' is present in the style attribute
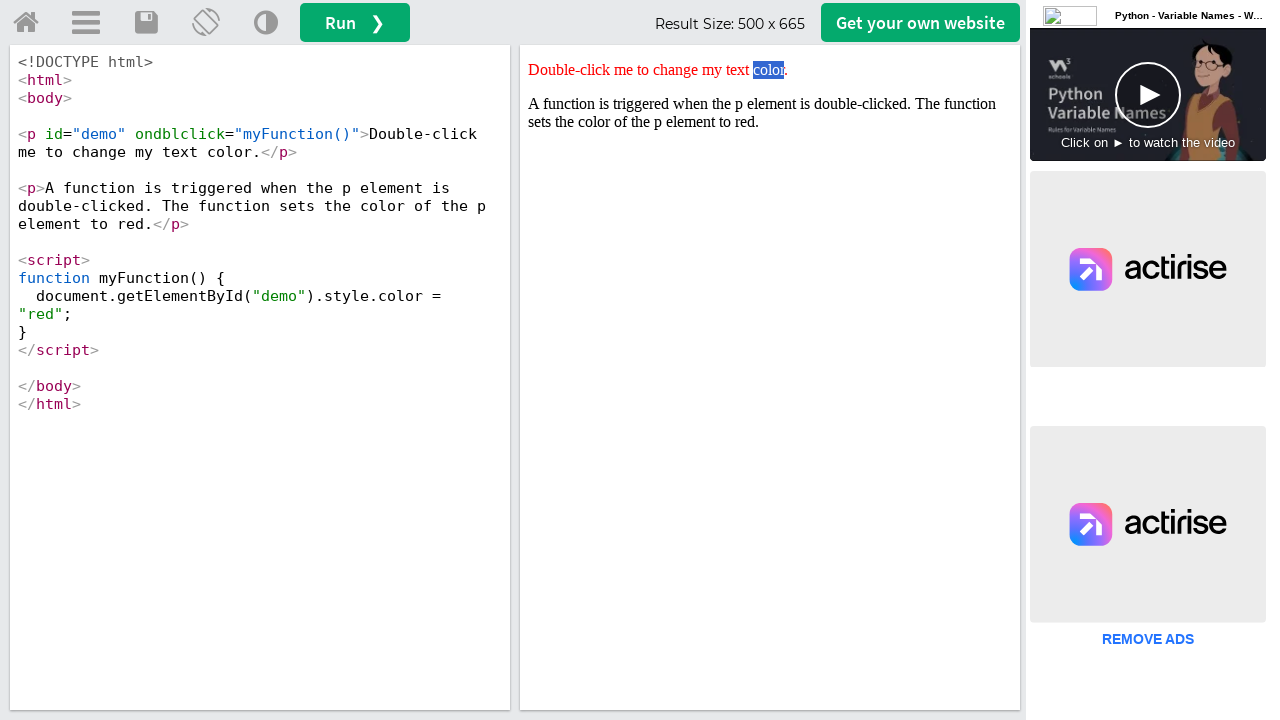

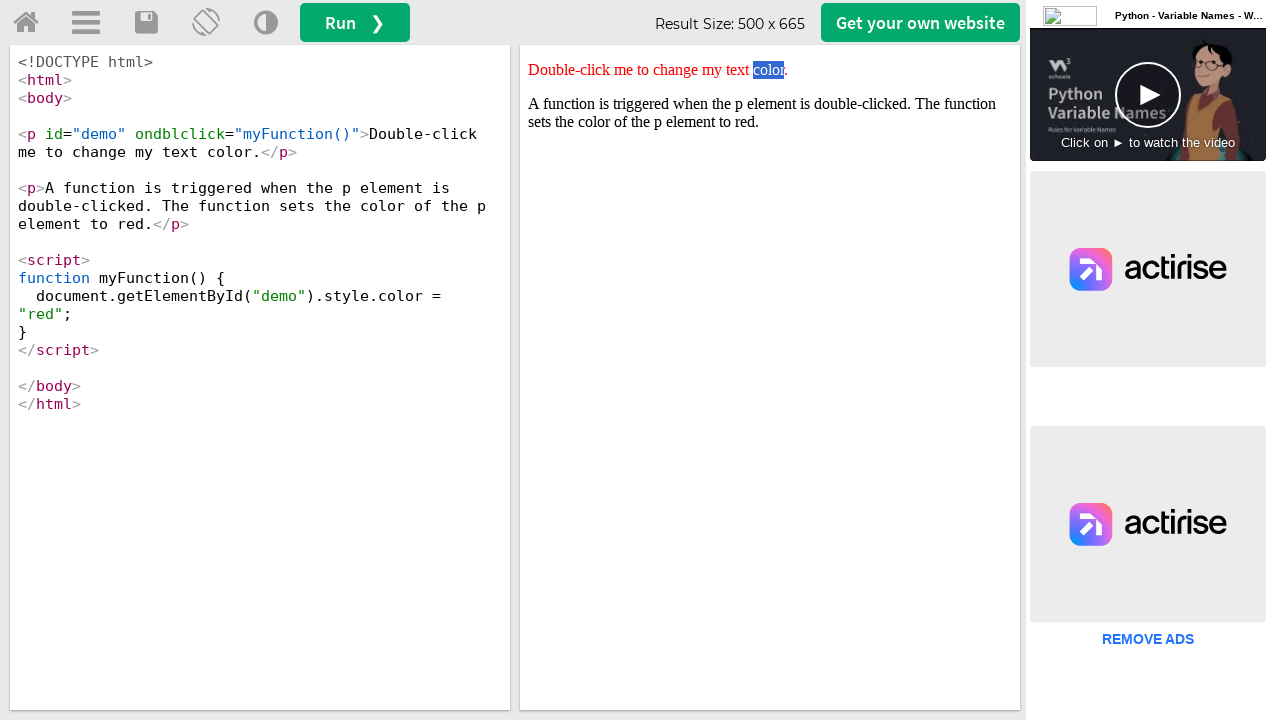